Navigates to ynet.co.il, captures the page title, refreshes the page, and verifies the page loaded correctly by checking the URL.

Starting URL: http://www.ynet.co.il

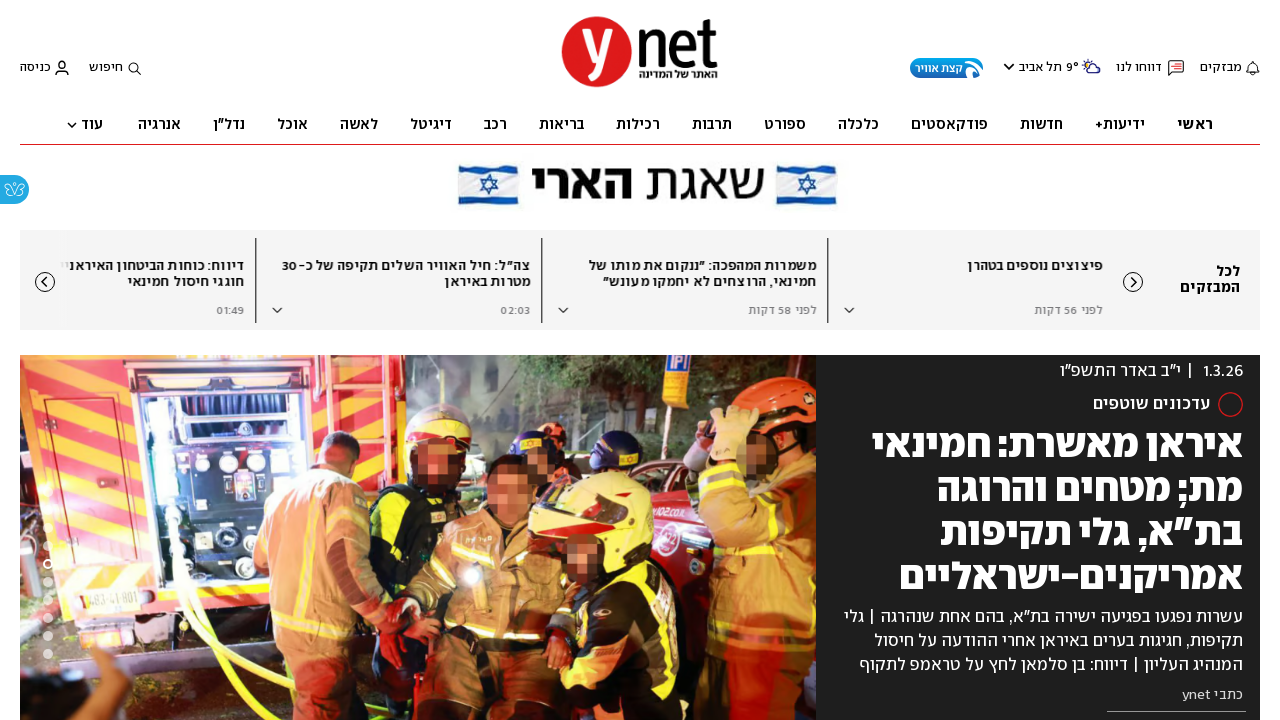

Waited for page to load with domcontentloaded state
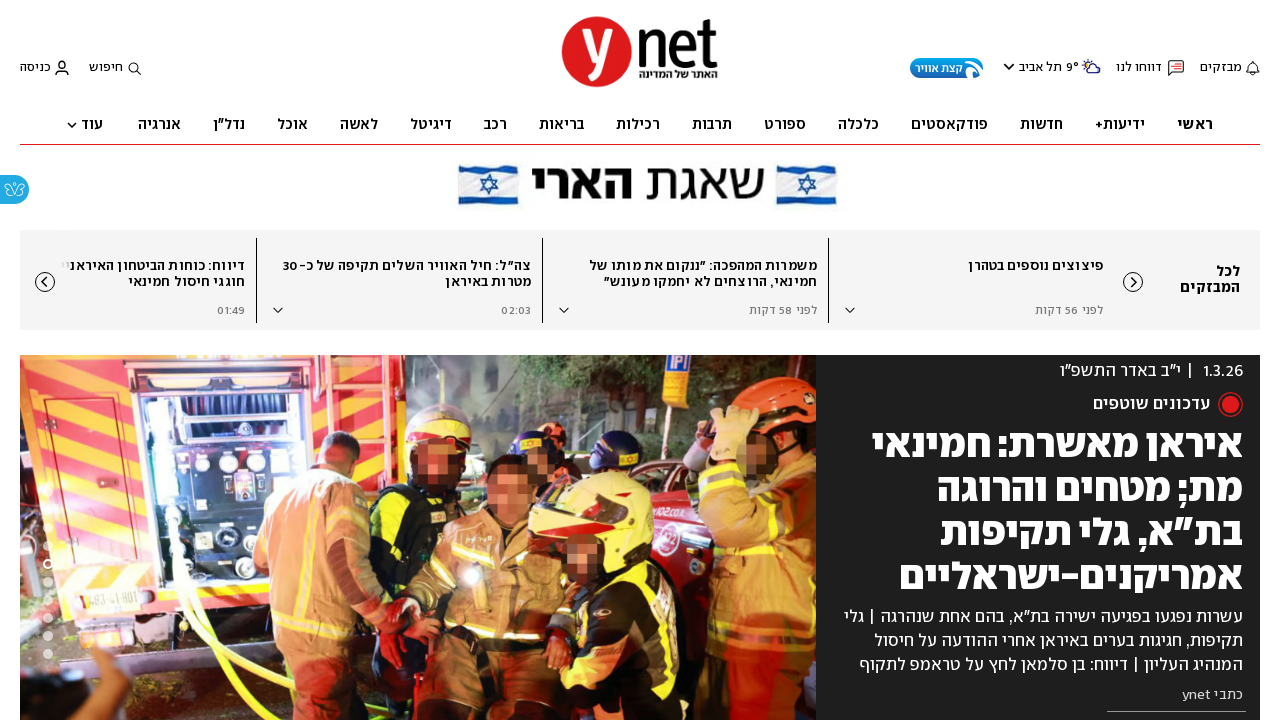

Captured page title: ynet - חדשות, כלכלה, ספורט ובריאות - דיווחים שוטפים מהארץ ומהעולם
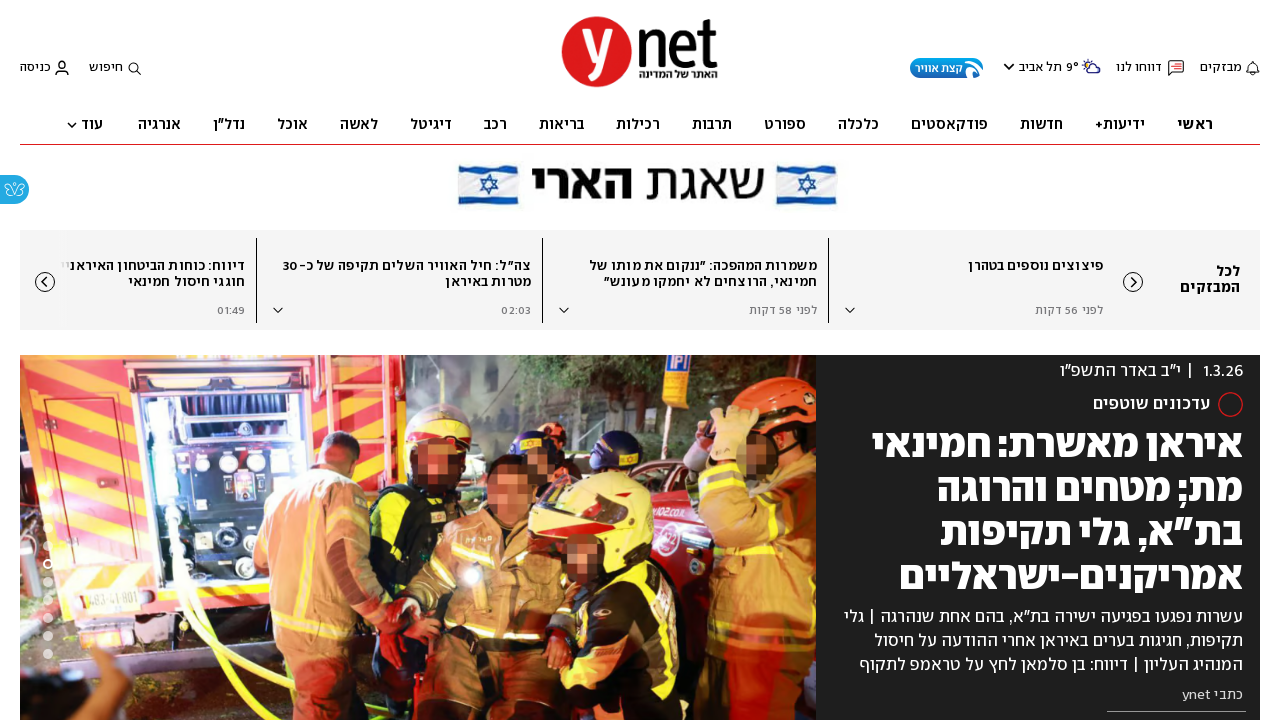

Reloaded the page
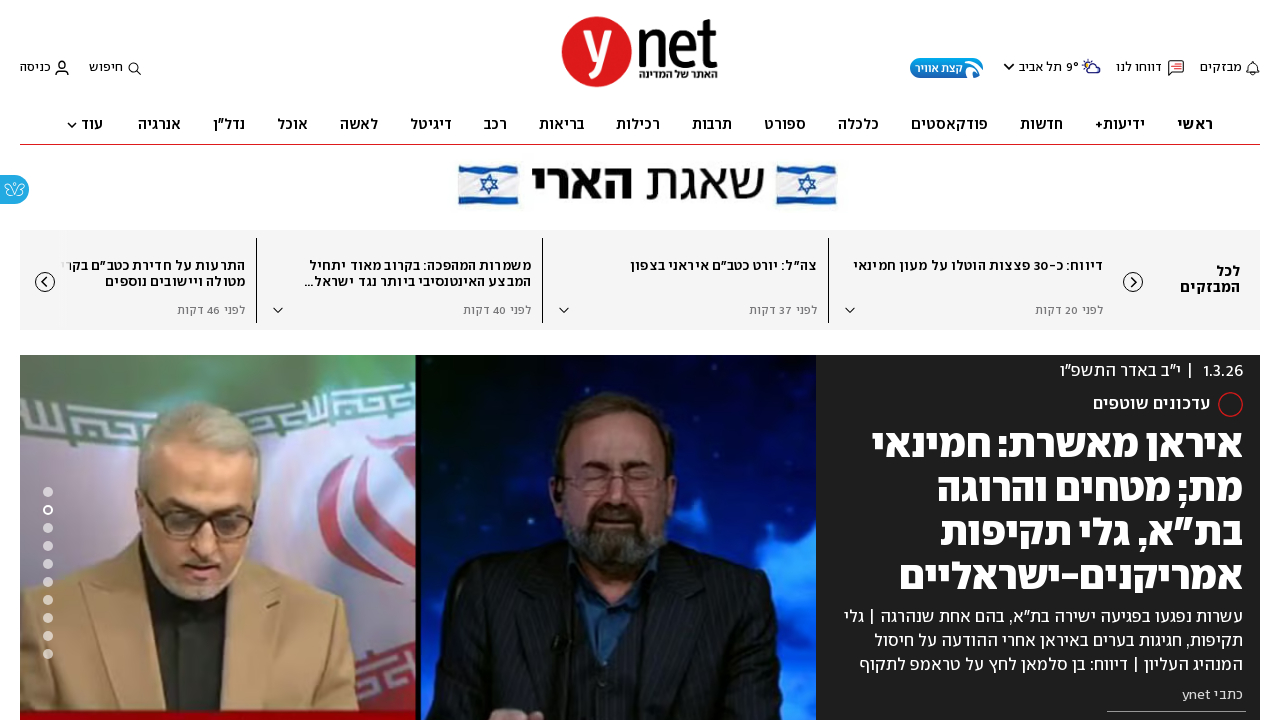

Waited for page to load after refresh with domcontentloaded state
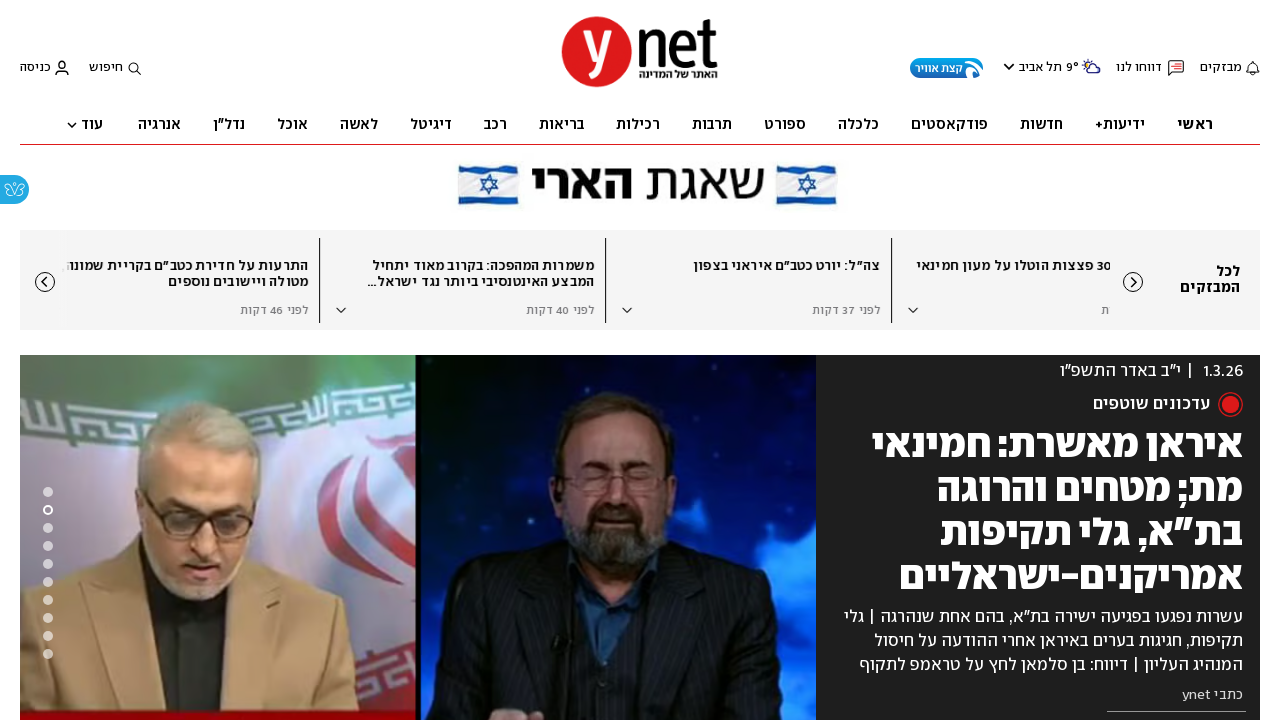

Verified that page URL contains 'ynet'
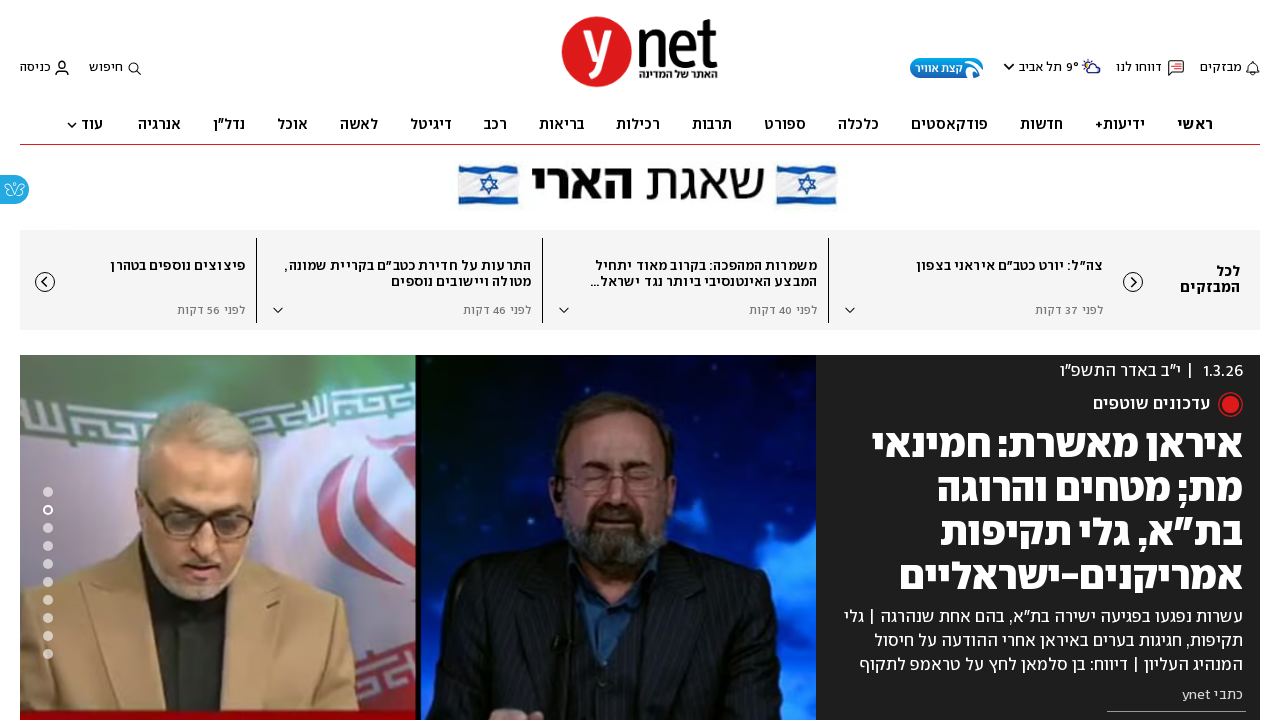

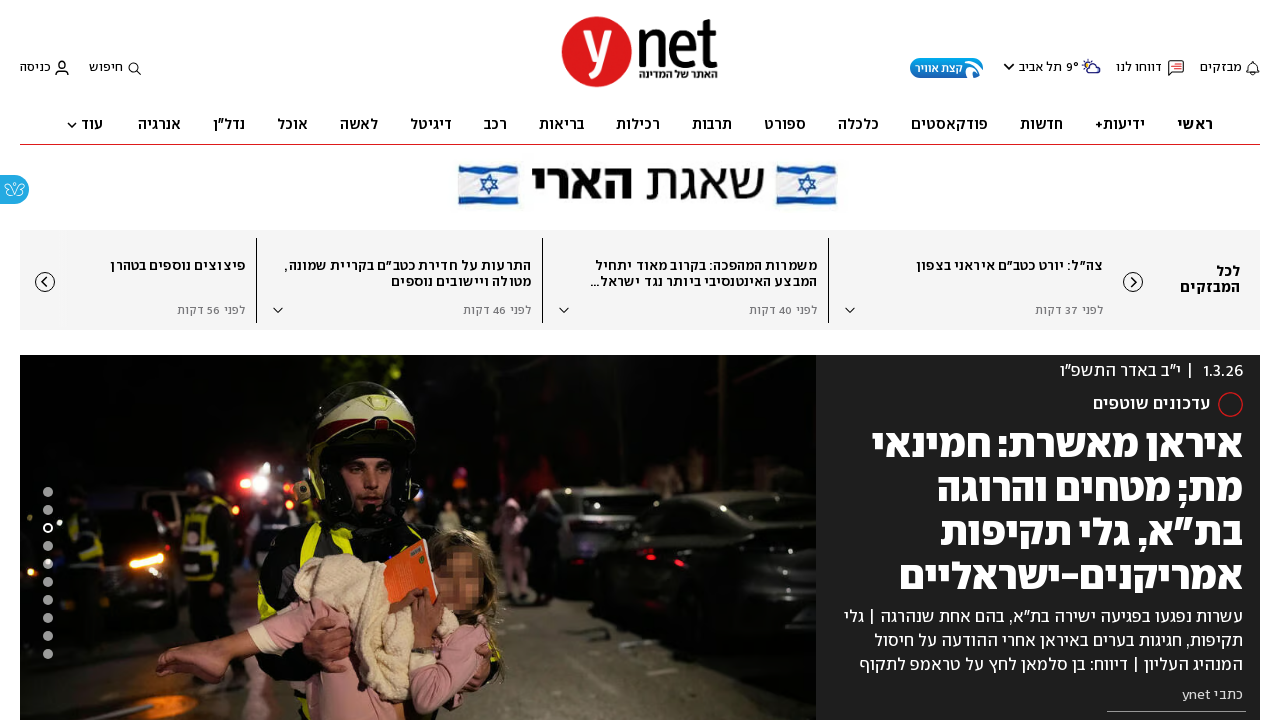